Tests tooltip functionality by hovering over an age input field and verifying the tooltip content appears

Starting URL: https://automationfc.github.io/jquery-tooltip/

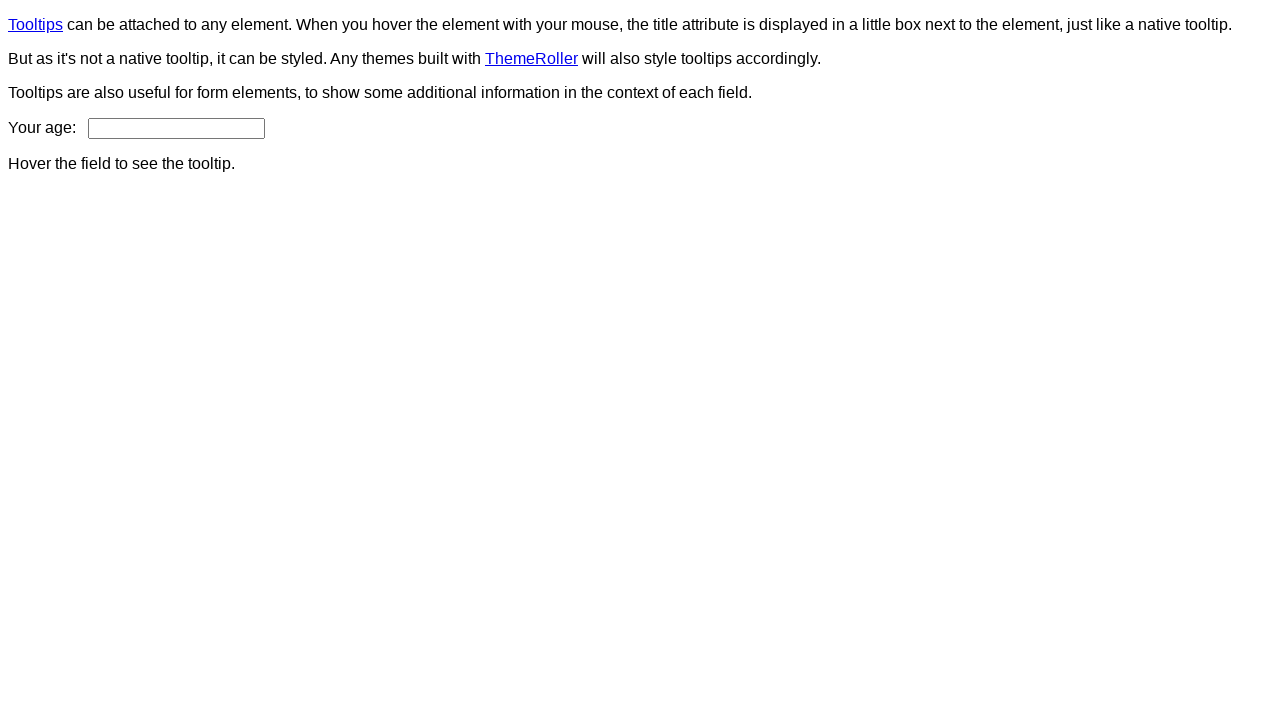

Hovered over age input field to trigger tooltip at (176, 128) on input#age
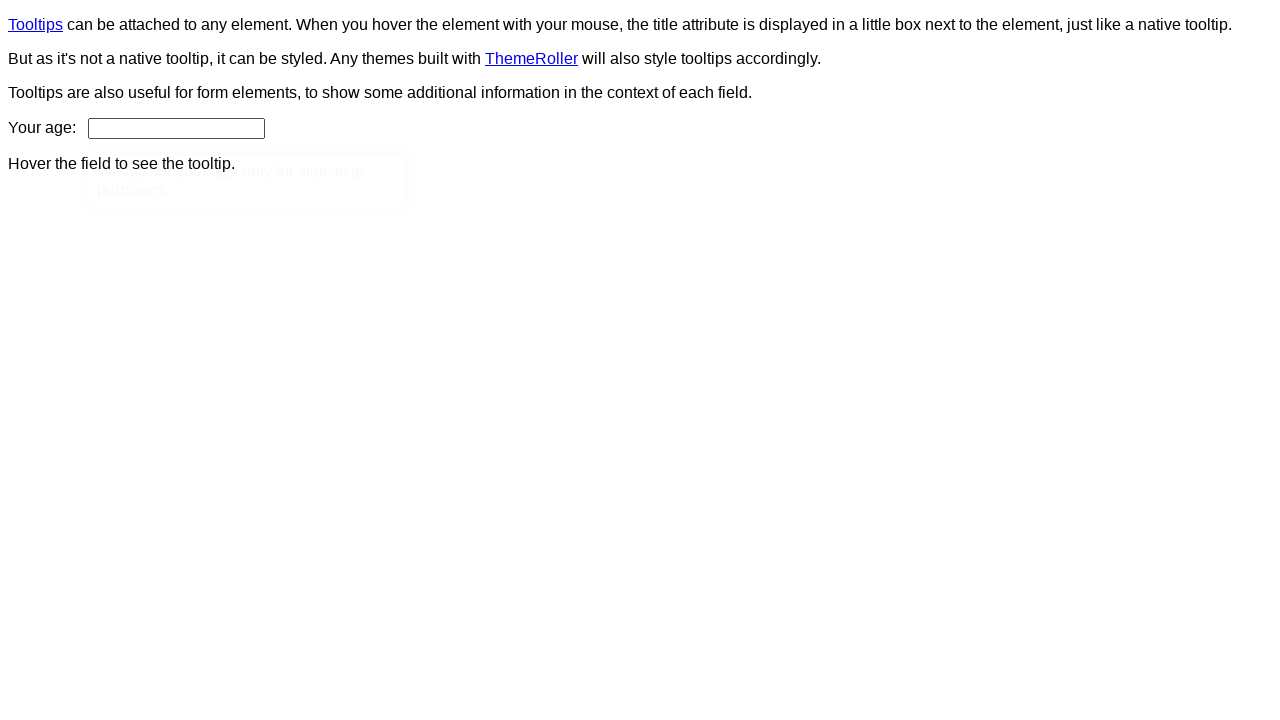

Tooltip content appeared and is now visible
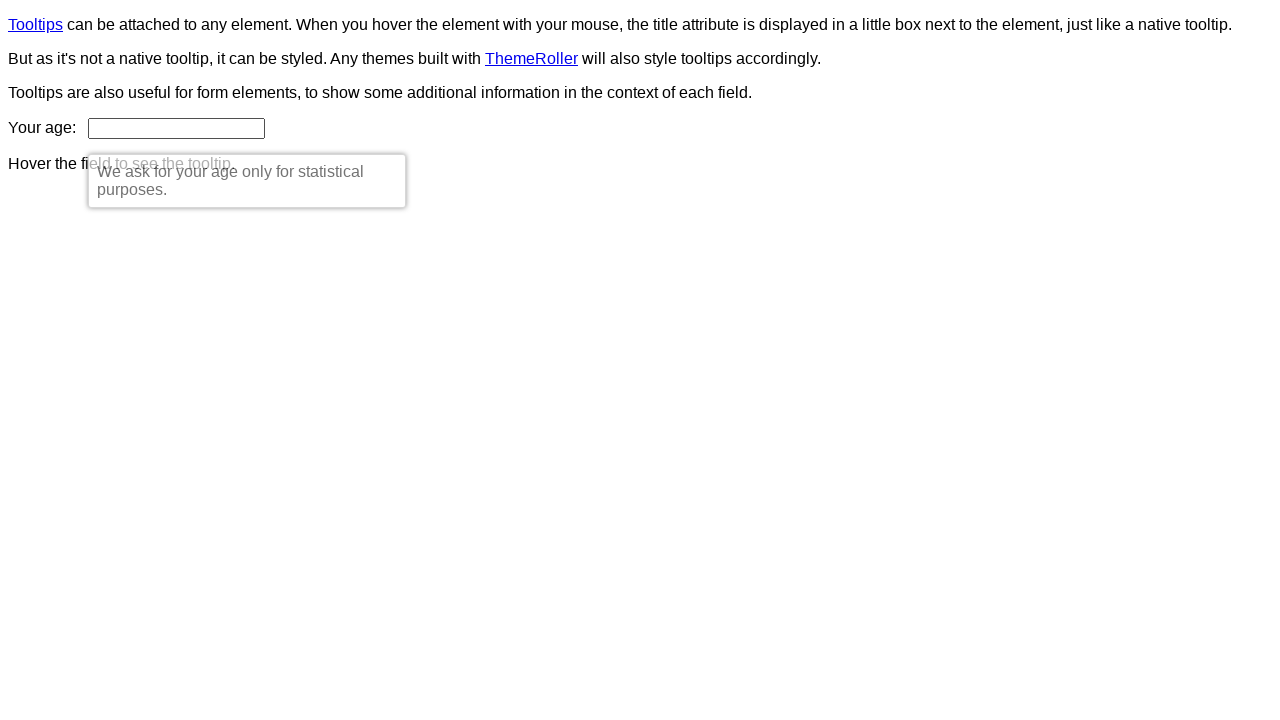

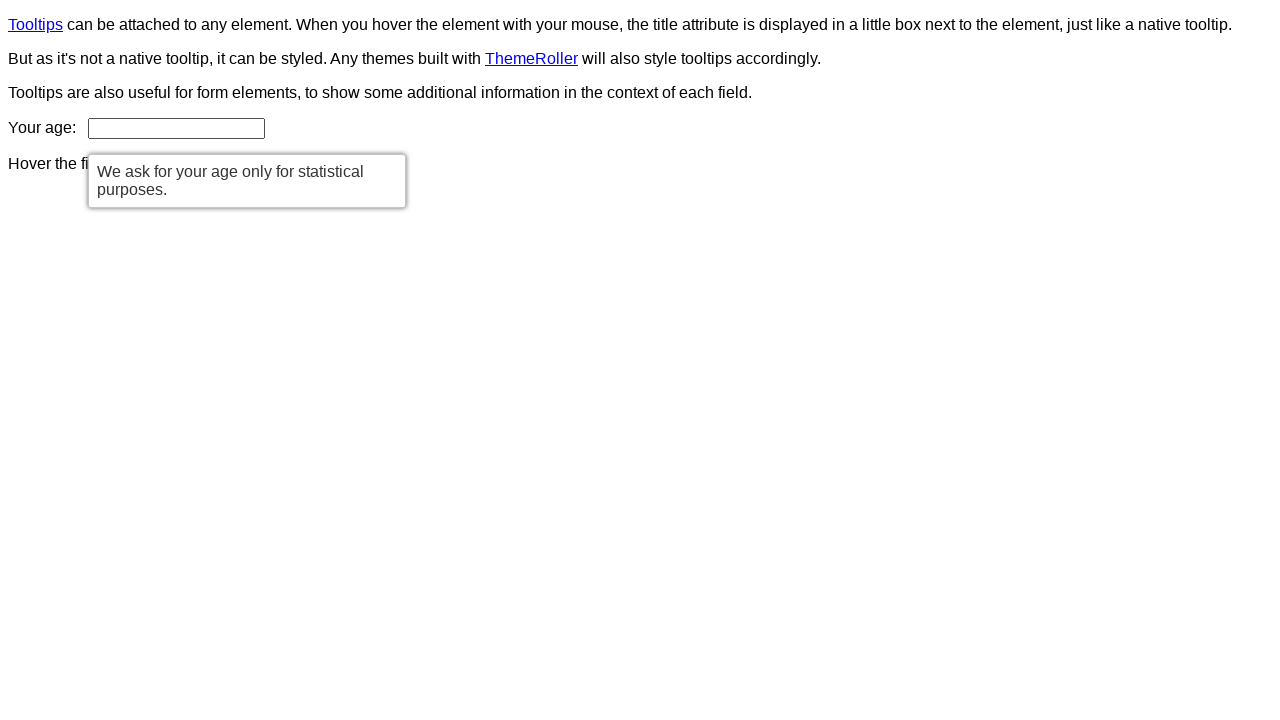